Tests window handle functionality by clicking a link that opens a new window, verifying content in both windows, and switching between them

Starting URL: https://the-internet.herokuapp.com/windows

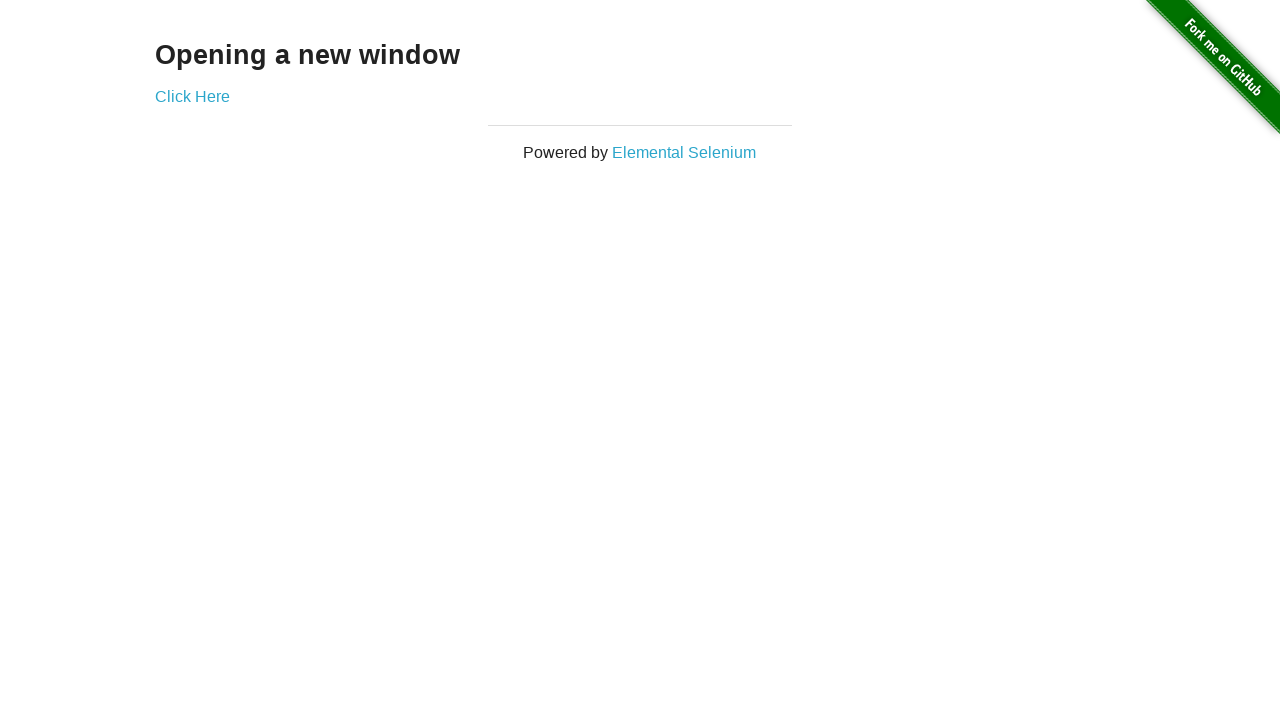

Waited for h3 selector to load on initial page
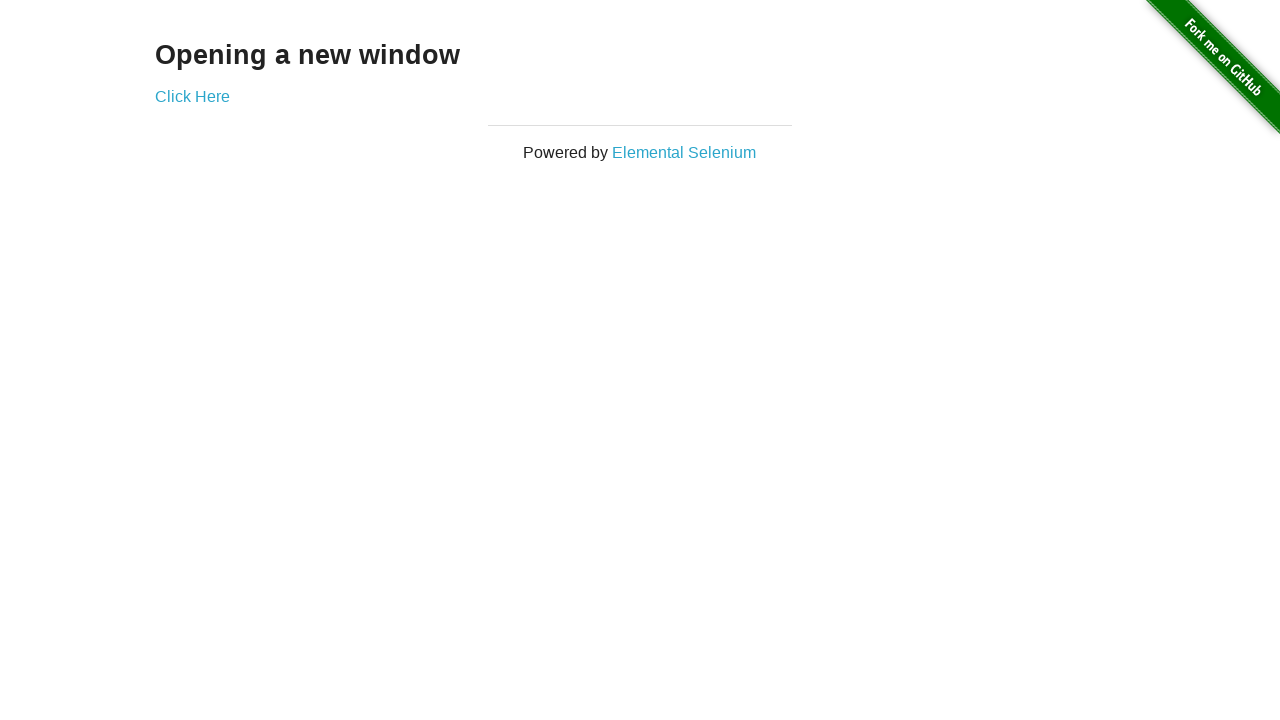

Verified page heading is 'Opening a new window'
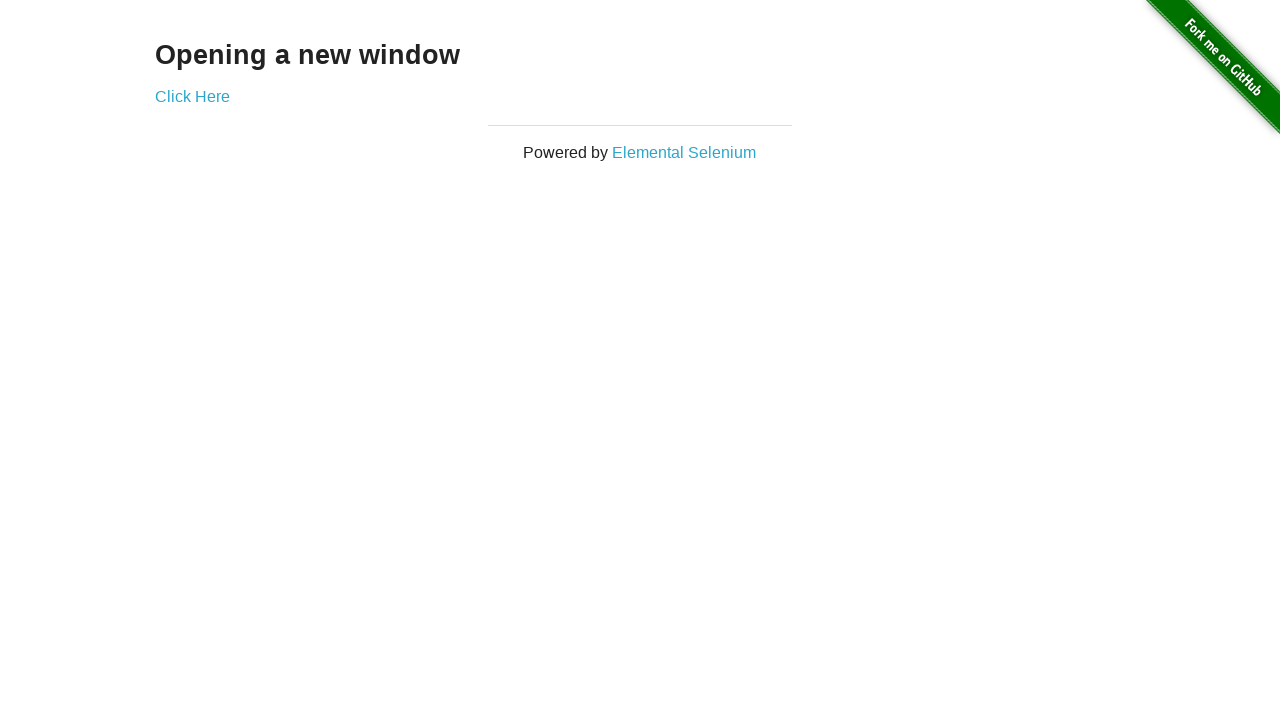

Verified initial page title is 'The Internet'
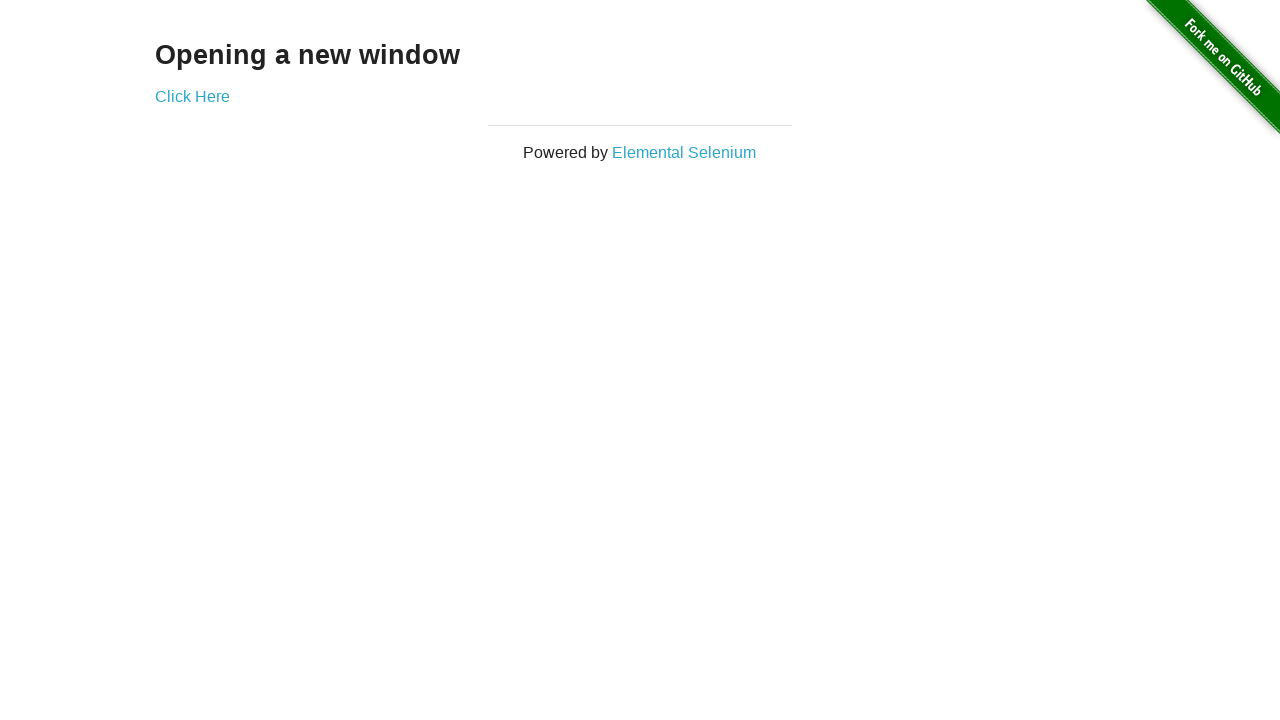

Clicked 'Click Here' link to open new window at (192, 96) on a:text('Click Here')
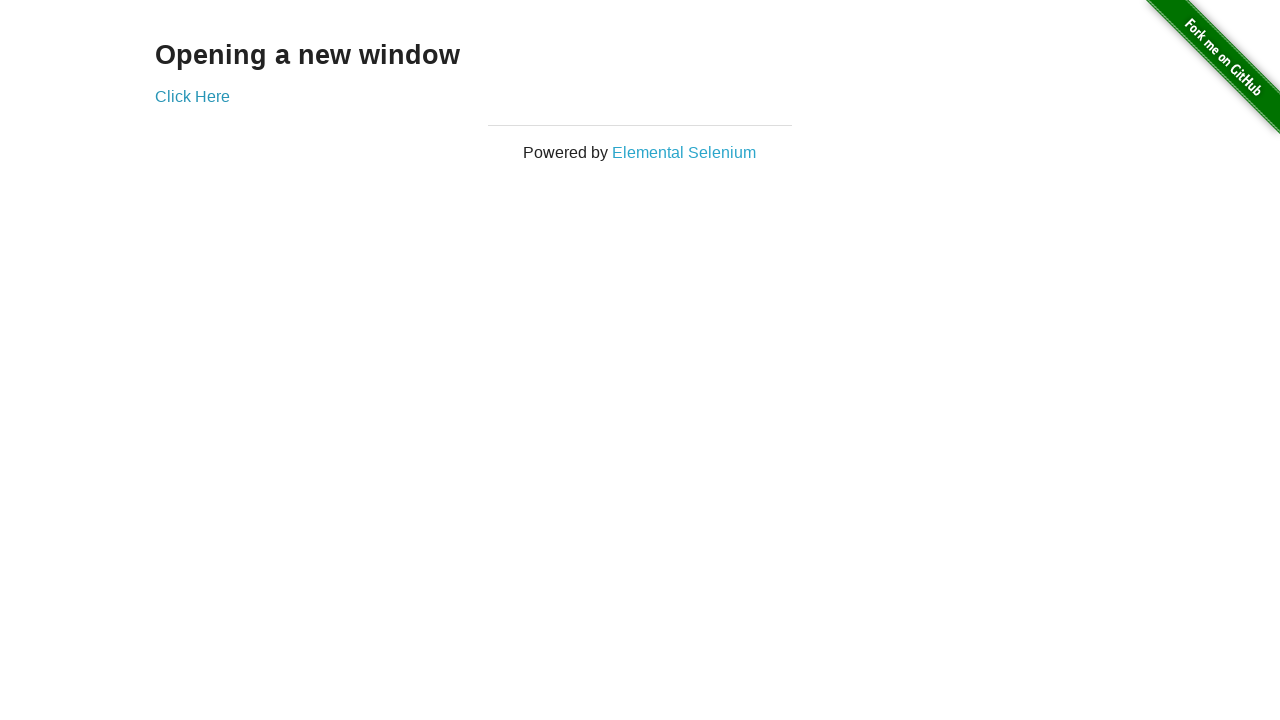

Captured new window page object
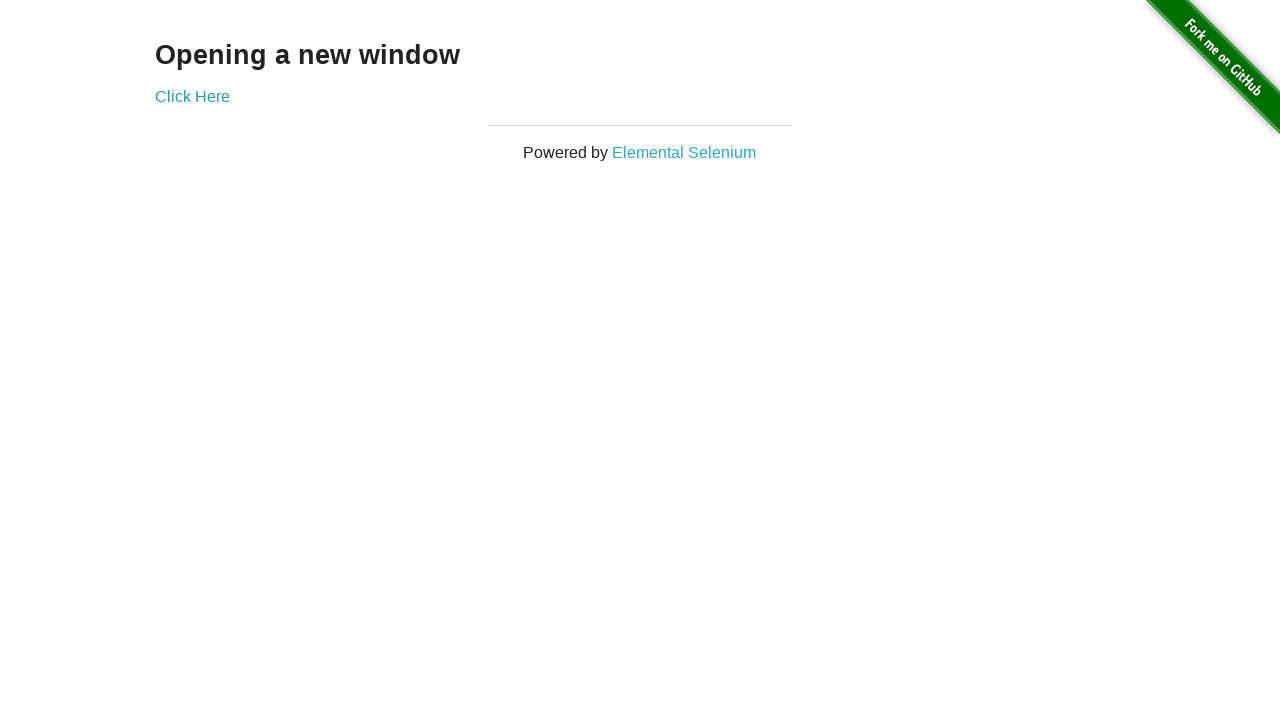

Waited for new window to fully load
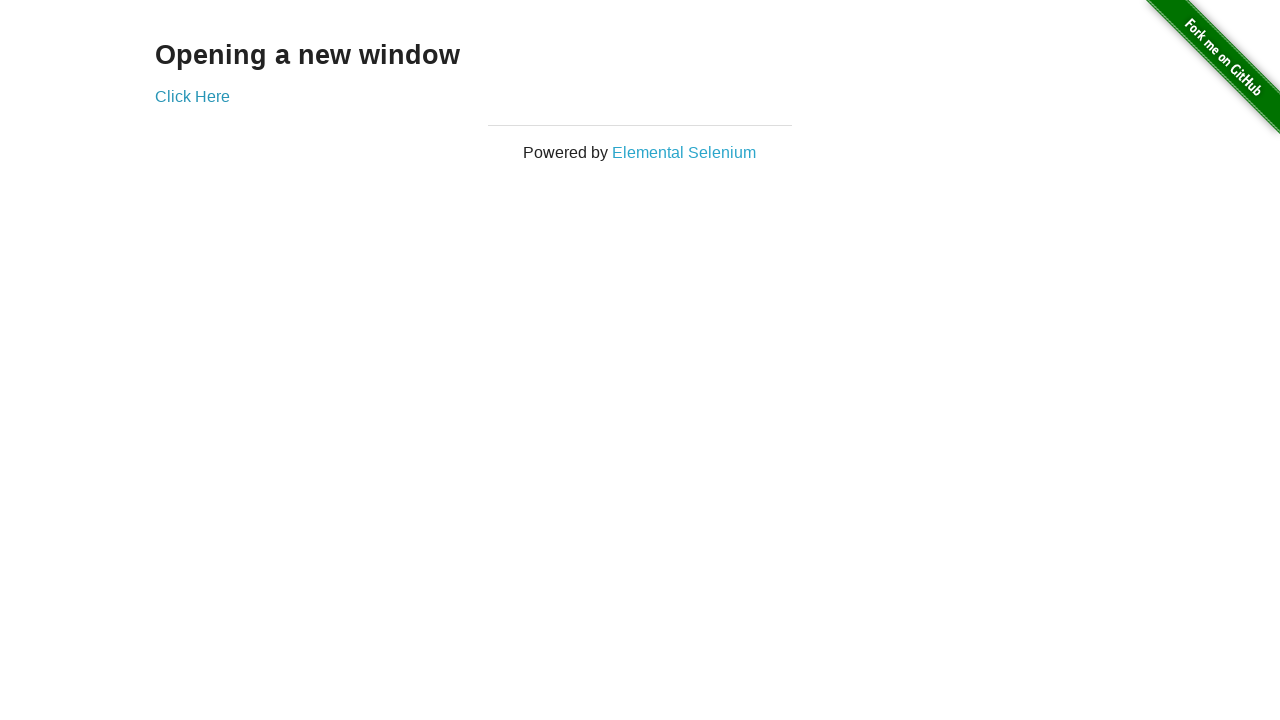

Verified new window title is 'New Window'
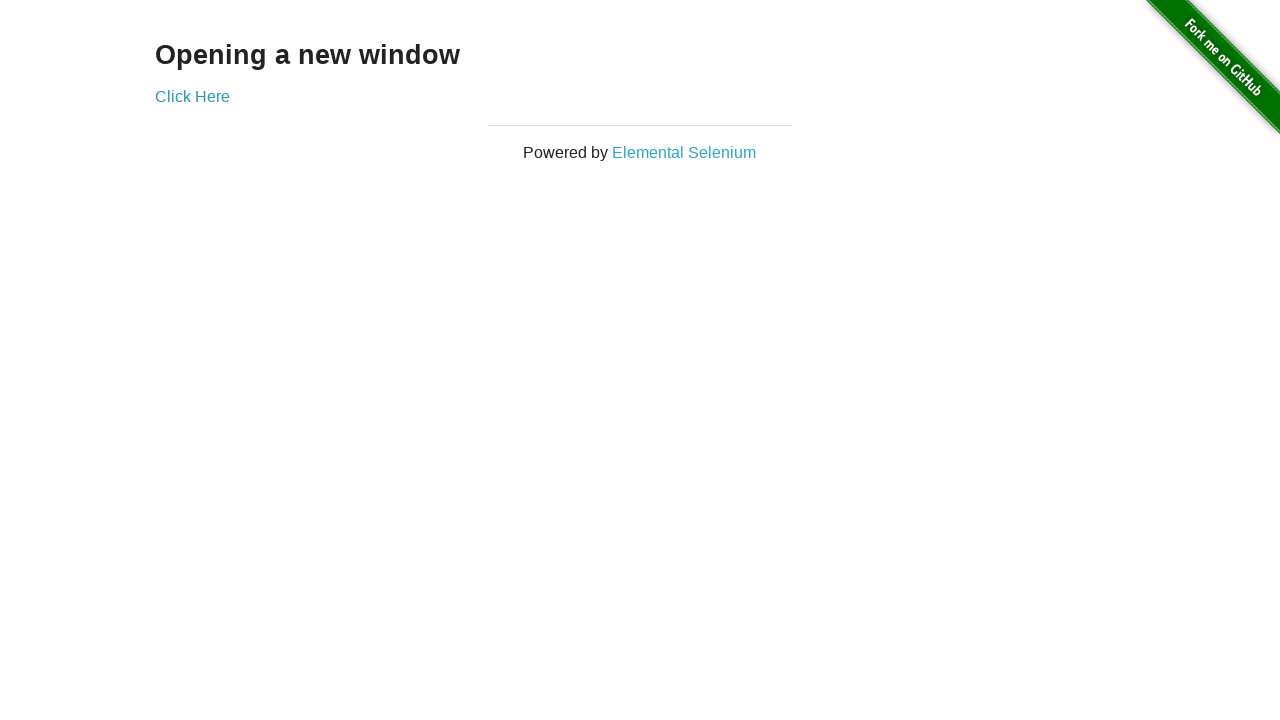

Verified new window heading is 'New Window'
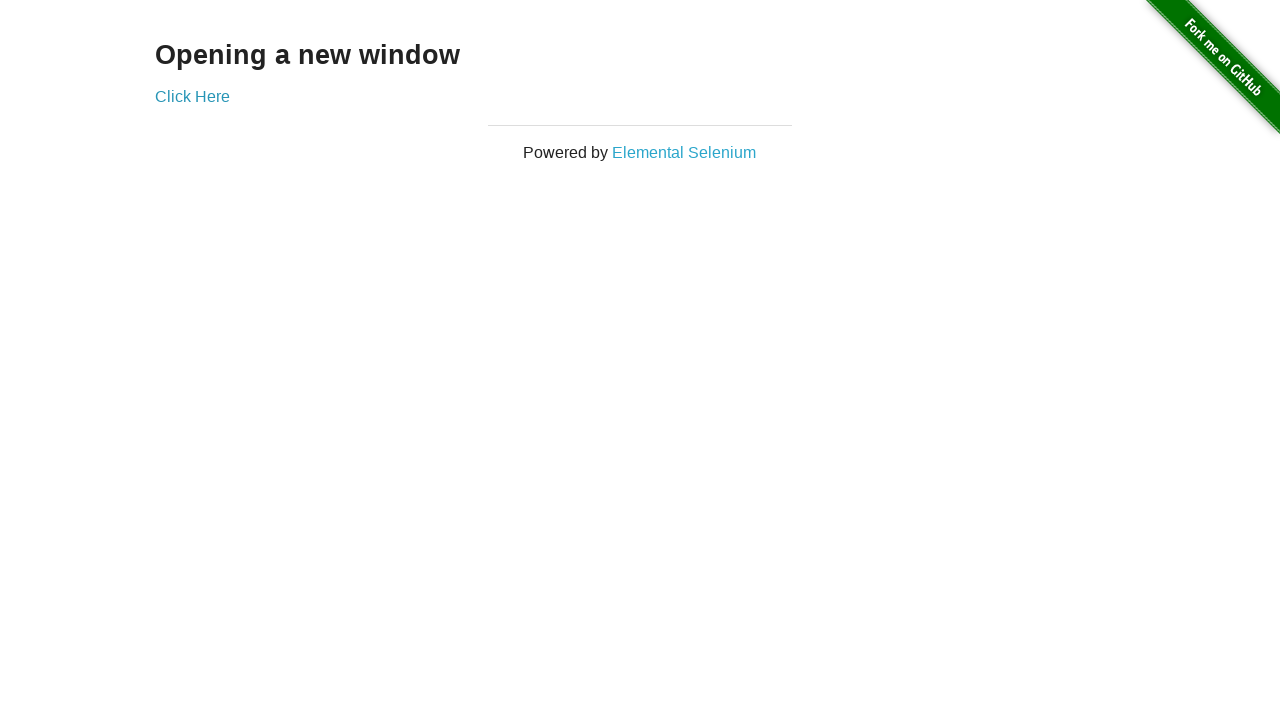

Switched focus back to original window
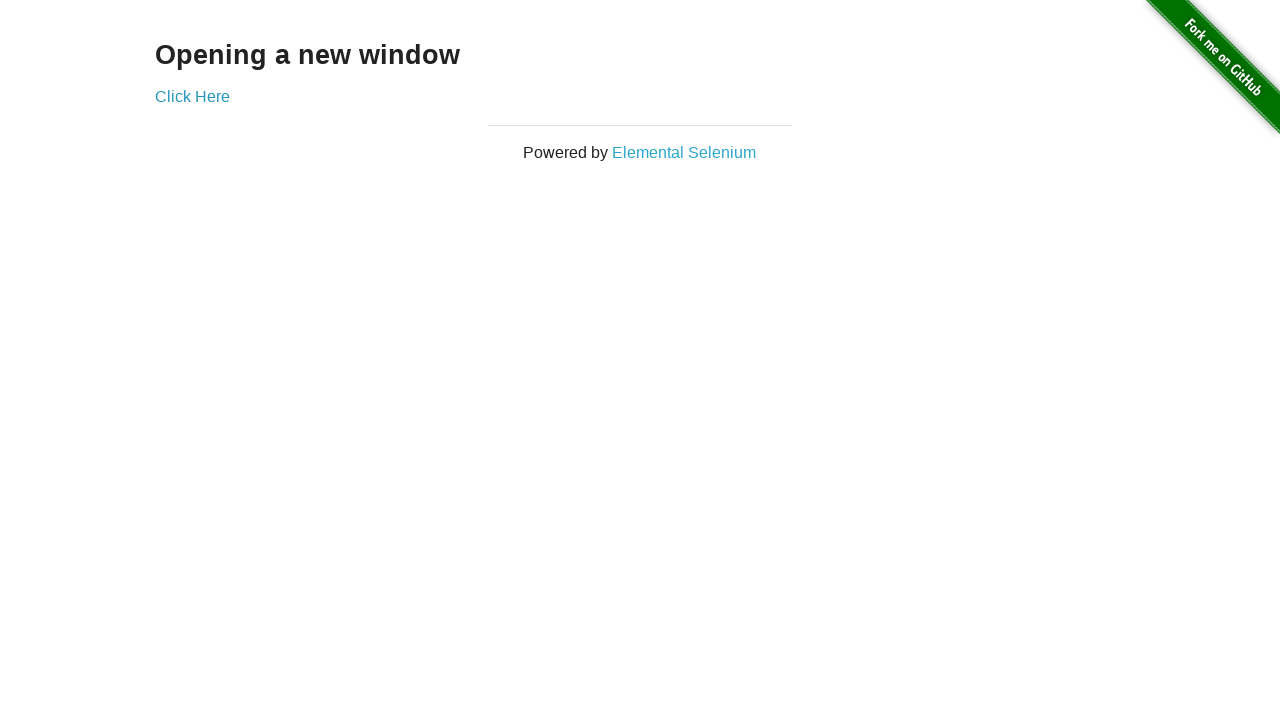

Verified original window title is still 'The Internet'
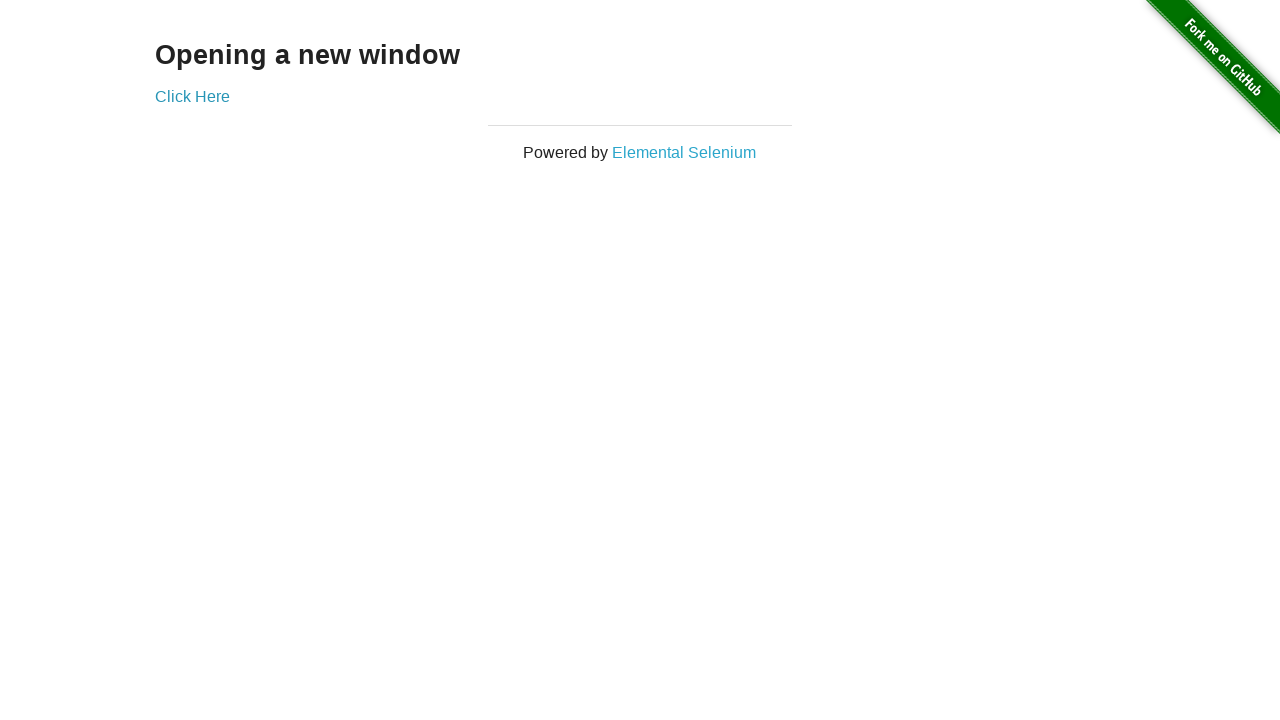

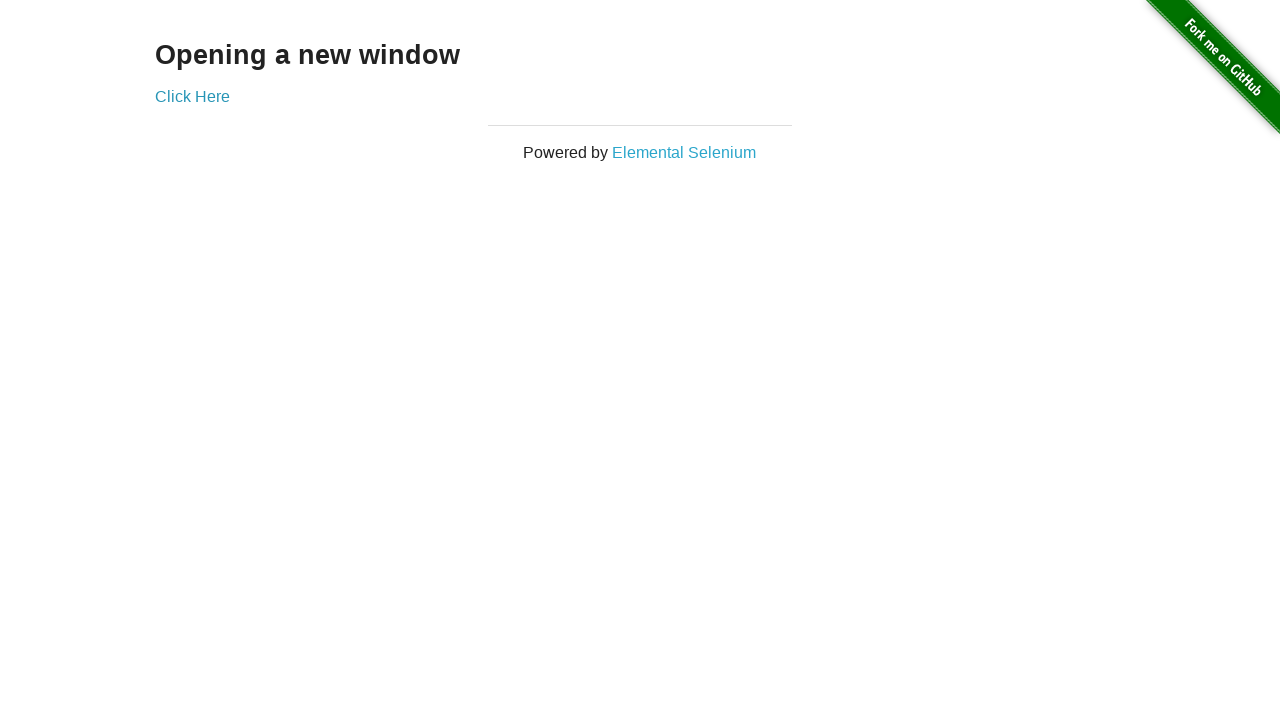